Navigates to a Vercel-hosted site, checks the main page content, then navigates to the admin page to verify page elements and discover all interactive elements like links, buttons, and tabs.

Starting URL: https://test-studio-firebase.vercel.app/

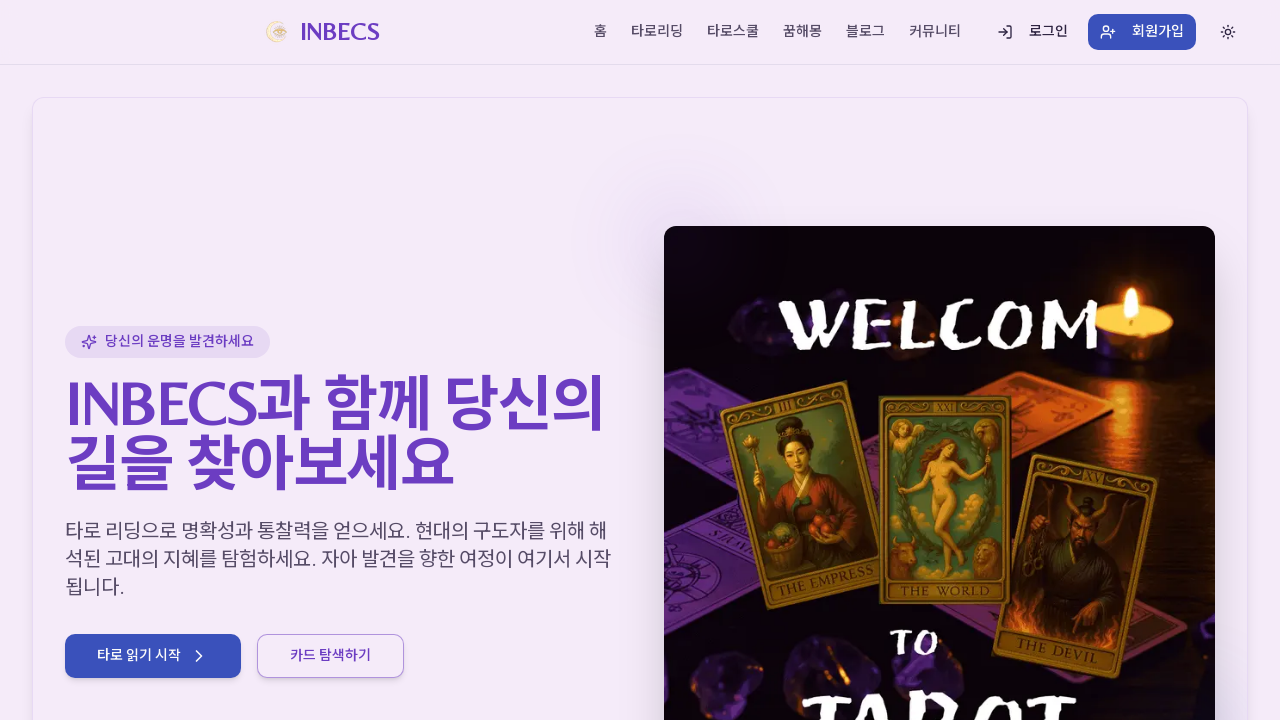

Initial page loaded (domcontentloaded)
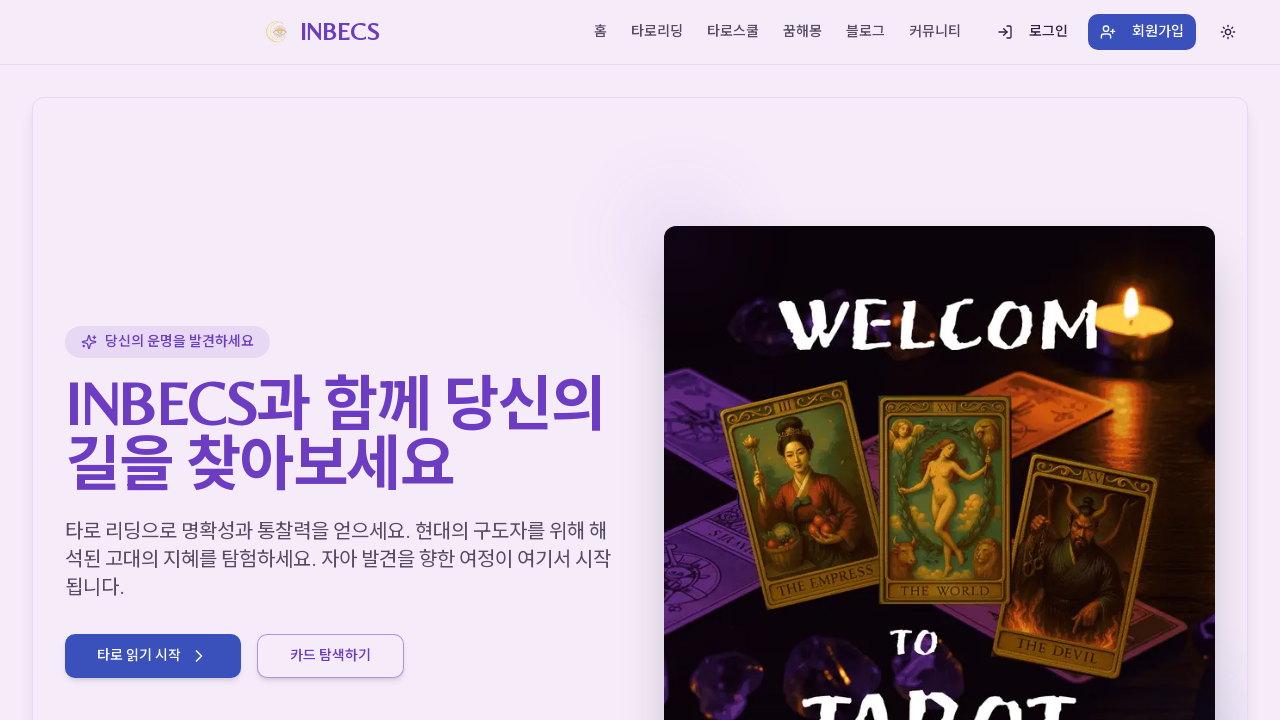

Waited 2 seconds for page to fully render
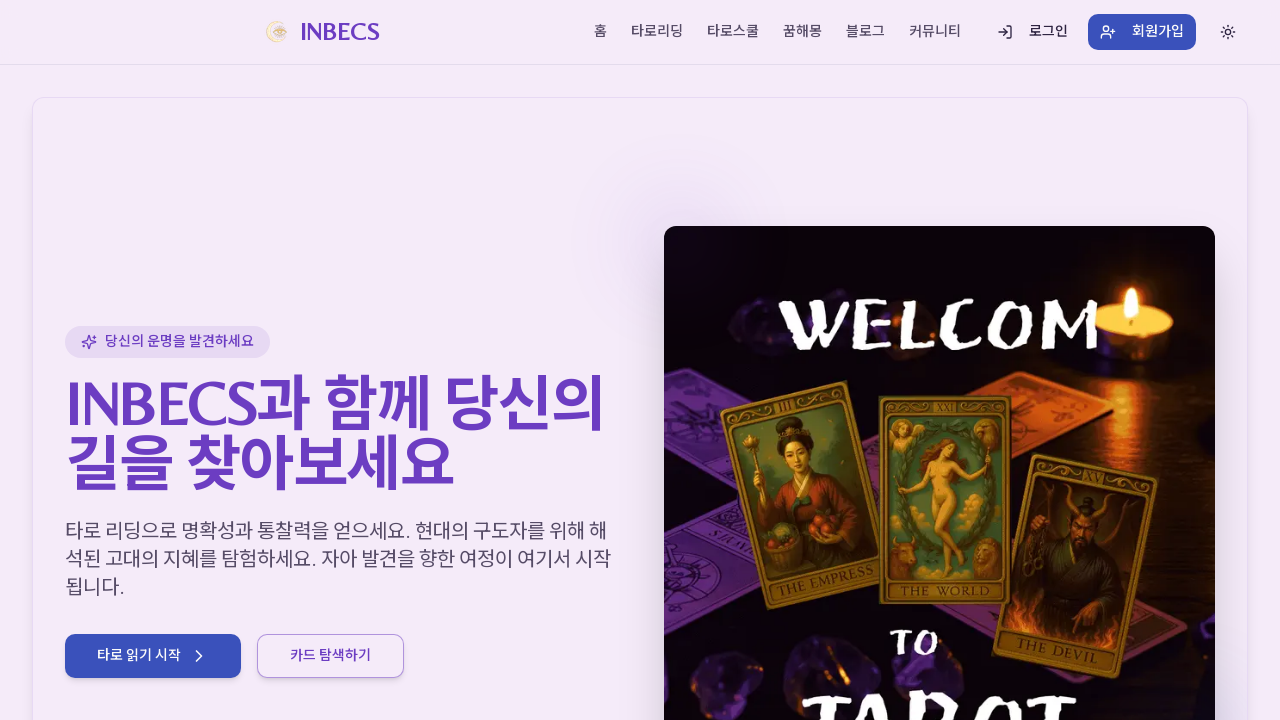

Navigated to admin page at https://test-studio-firebase.vercel.app/admin
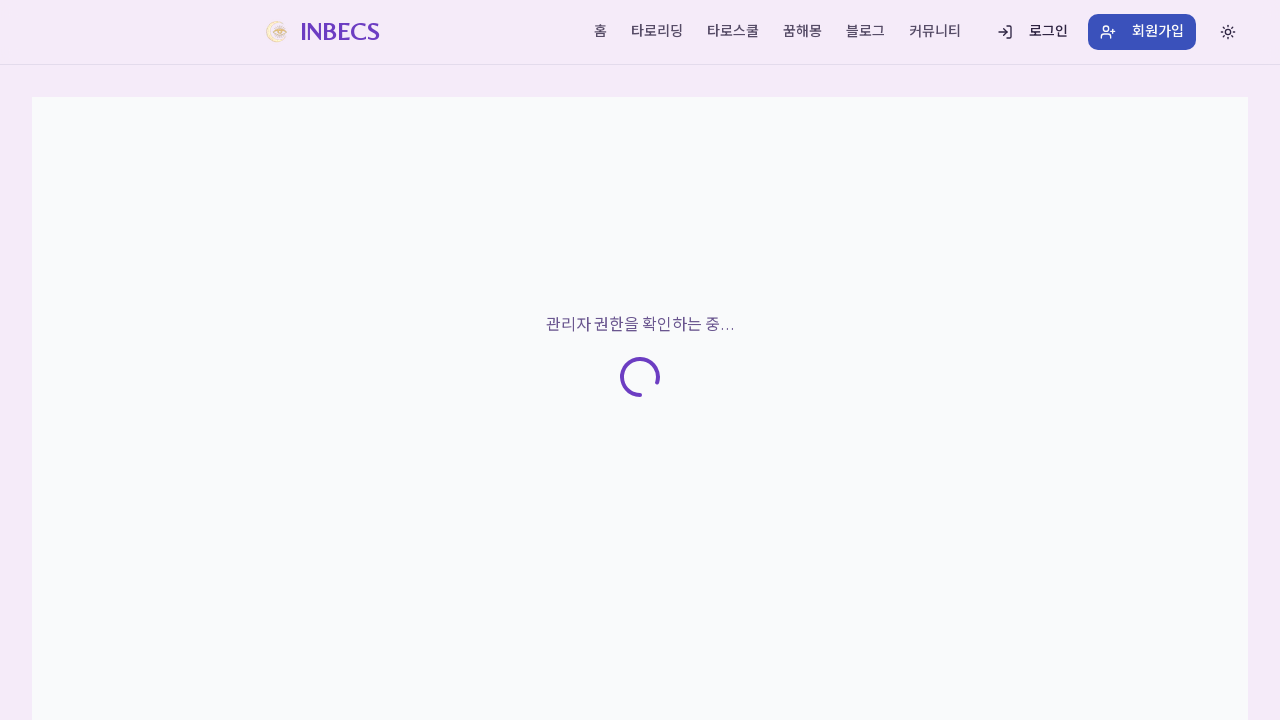

Waited 3 seconds for admin page content to fully load
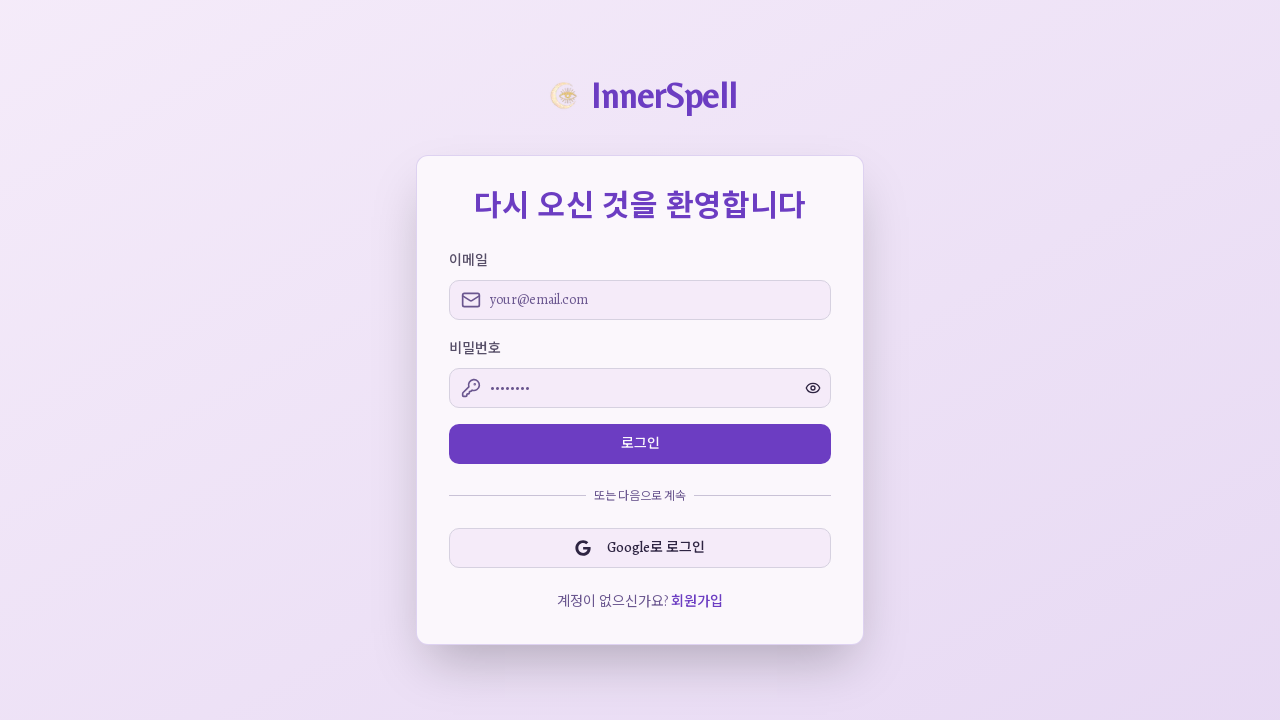

Interactive elements (links, buttons, tabs) are now present on the admin page
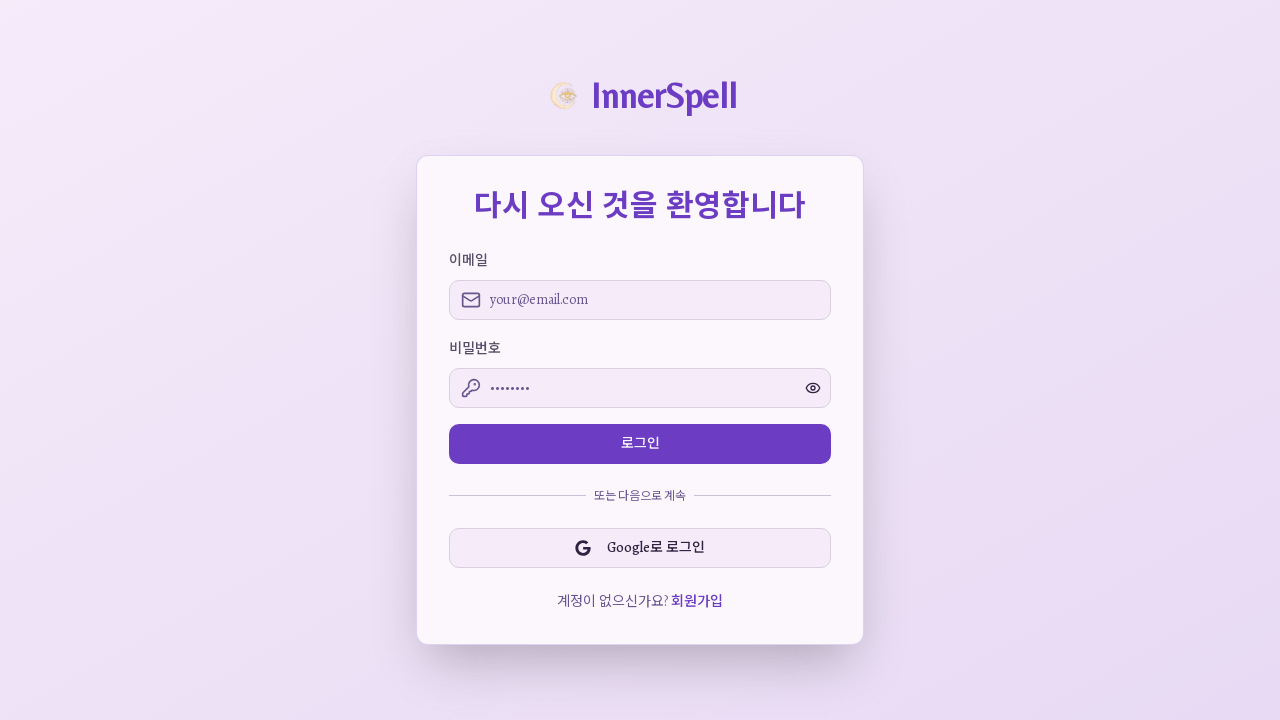

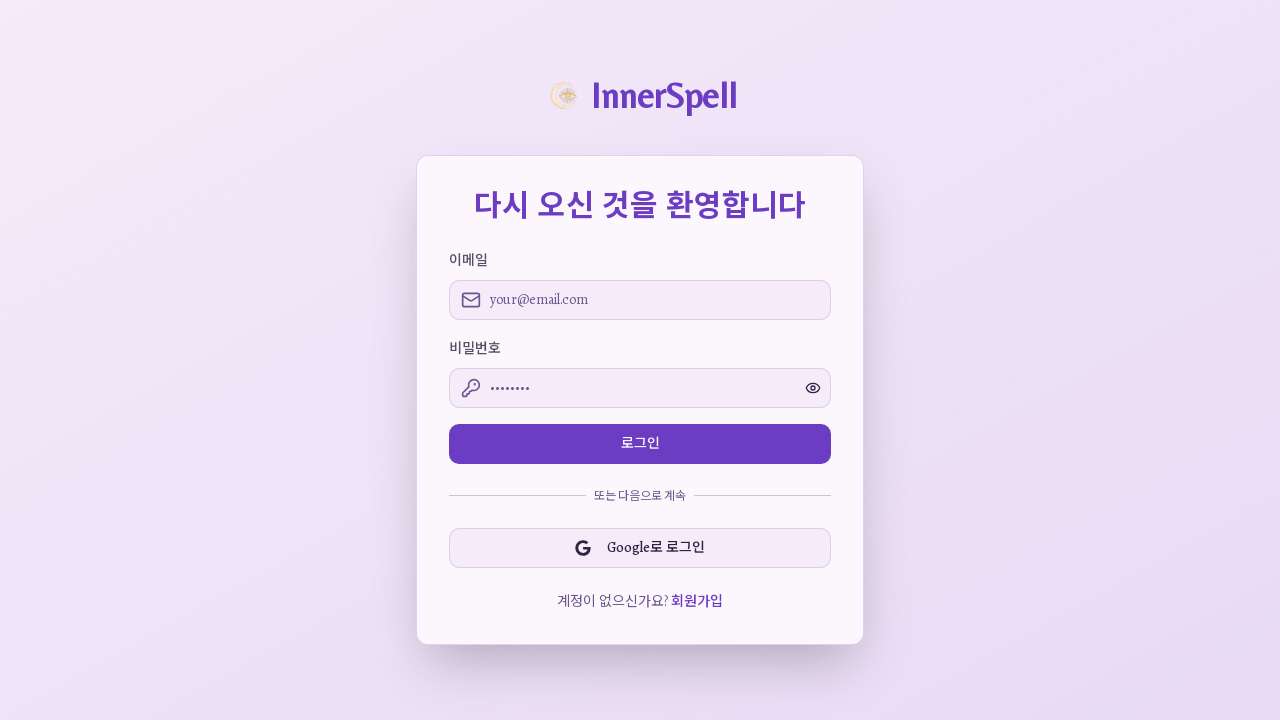